Tests iframe handling by switching to an iframe, clicking a link that opens a new window, and verifying the new window's title

Starting URL: https://www.tutorialspoint.com/selenium/practice/frames.php

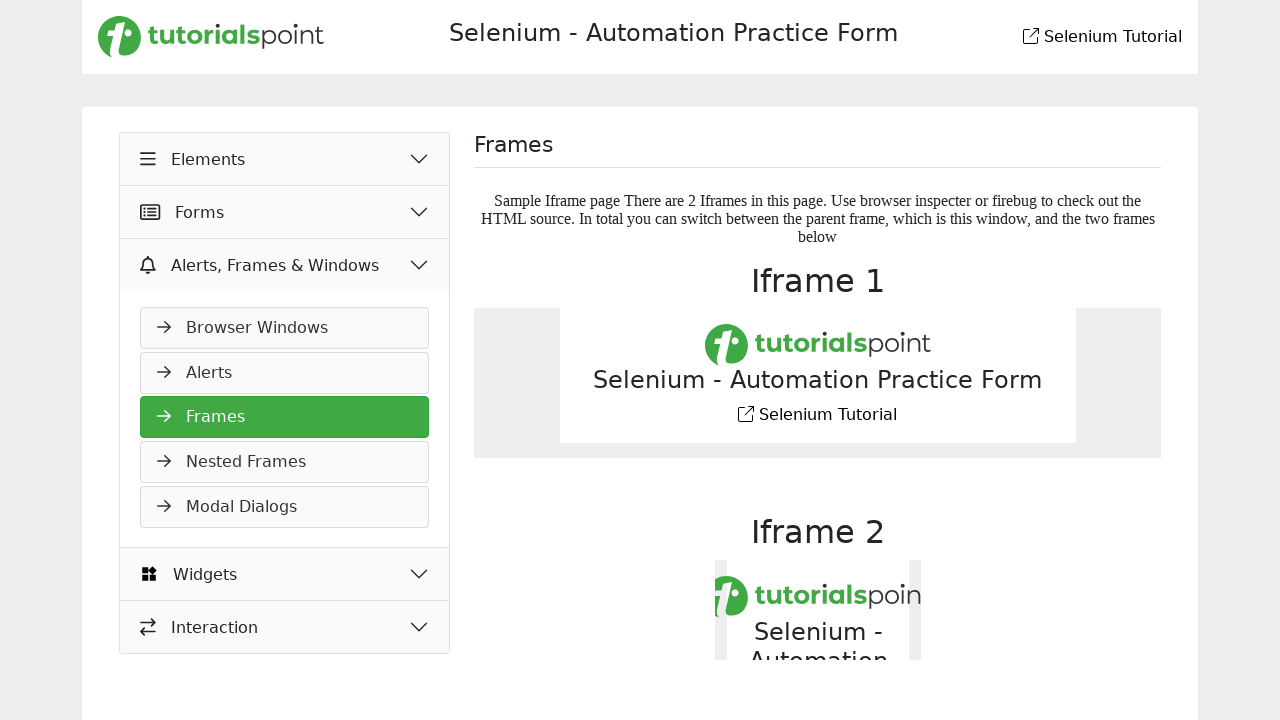

Waited for iframe to load on frames.php
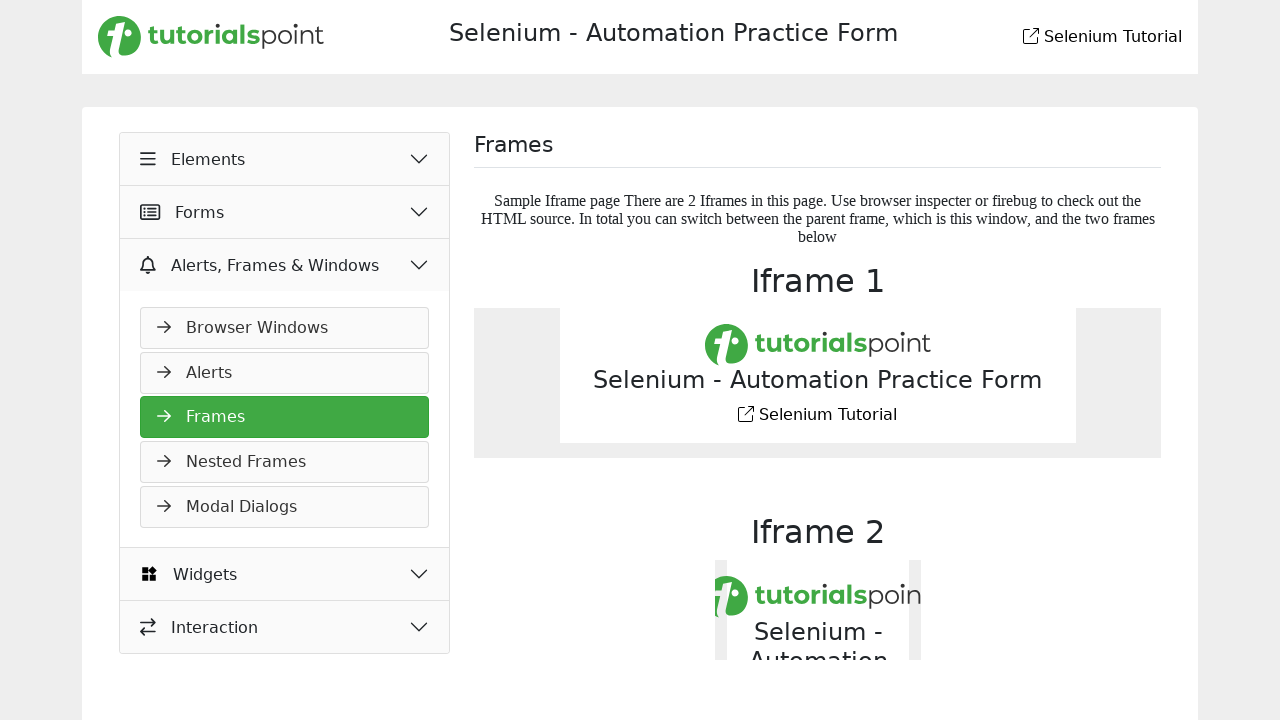

Located the first iframe on the page
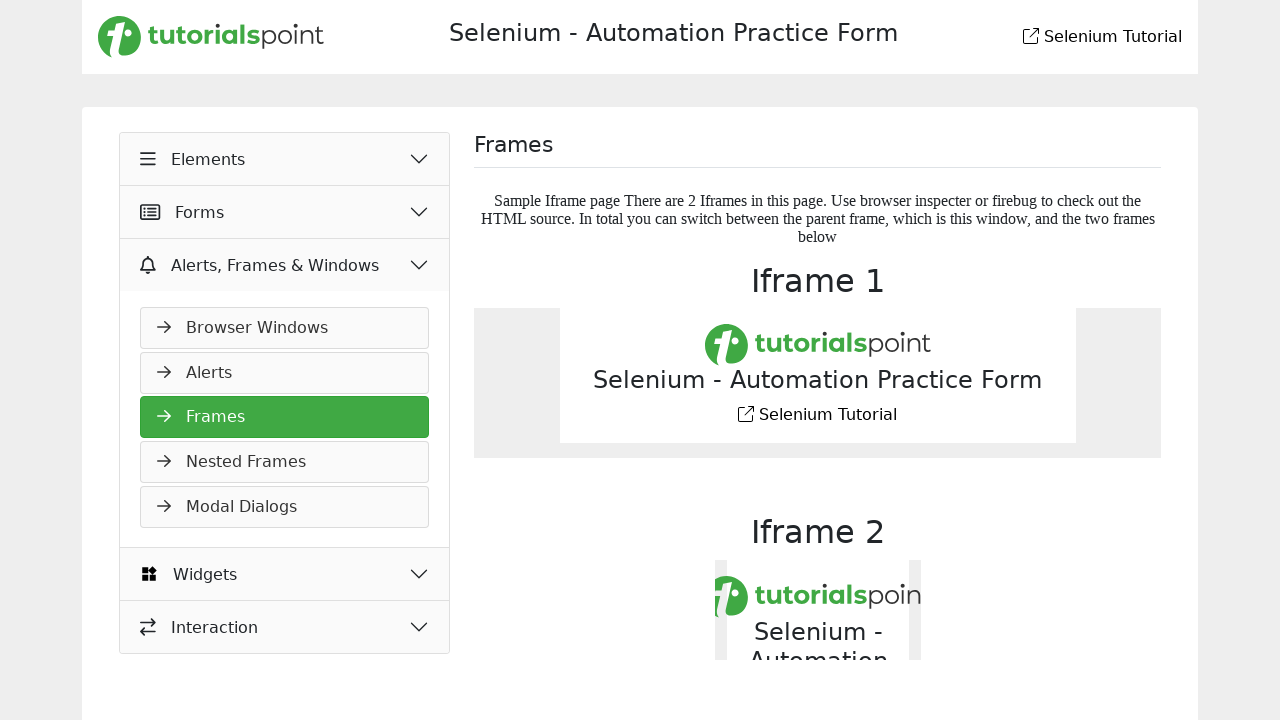

Clicked 'Selenium Tutorial' link within iframe, new window opened at (746, 414) on iframe >> nth=0 >> internal:control=enter-frame >> internal:text="Selenium Tutor
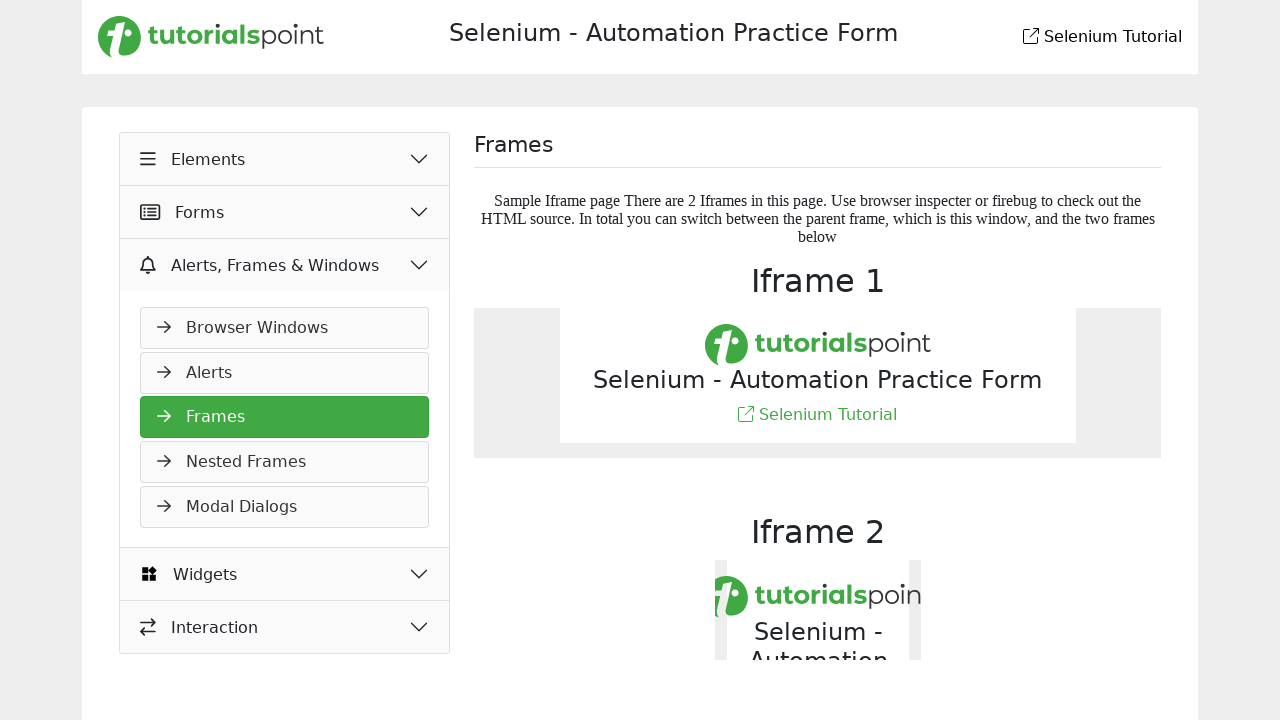

Switched to the newly opened window/tab
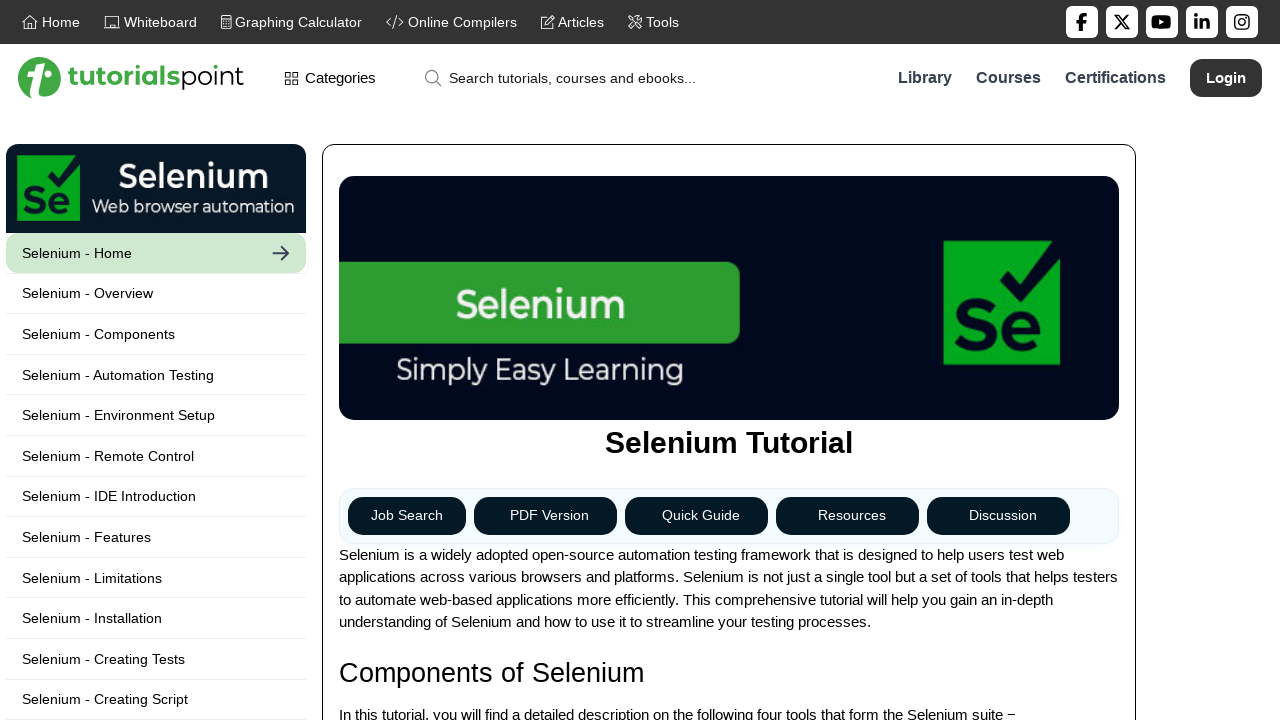

New page finished loading
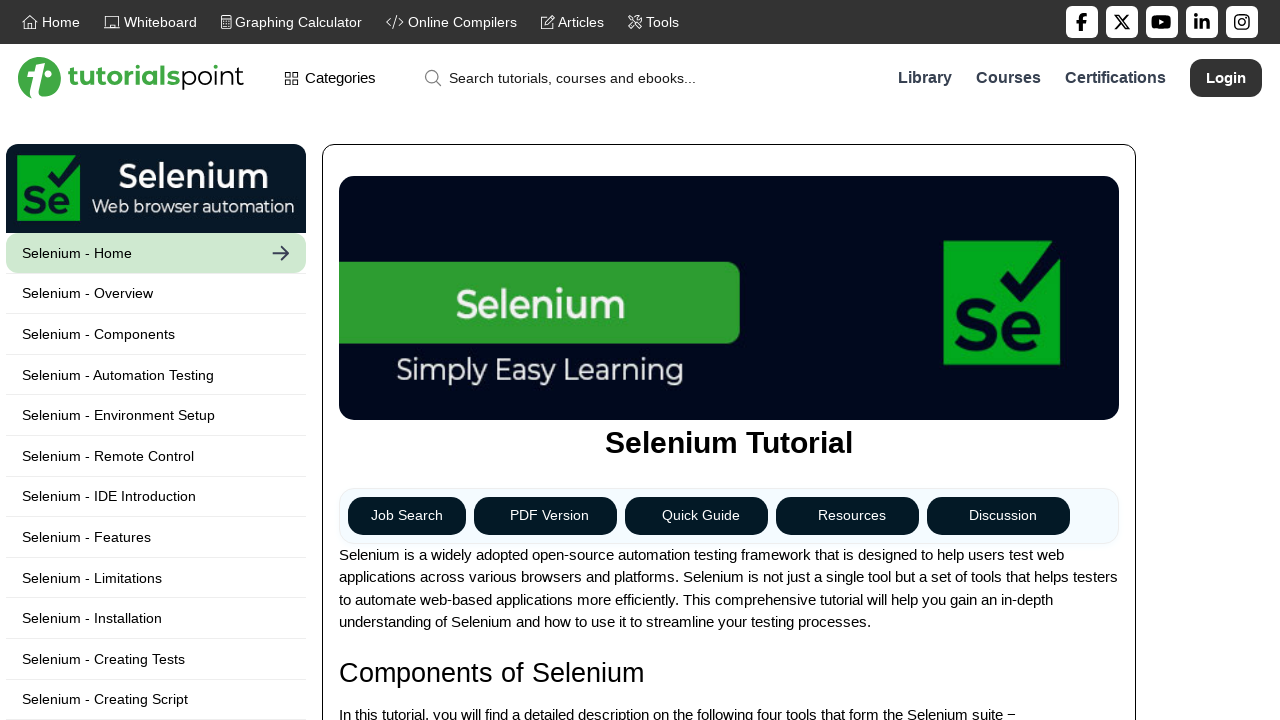

Verified h1 heading is present on new page
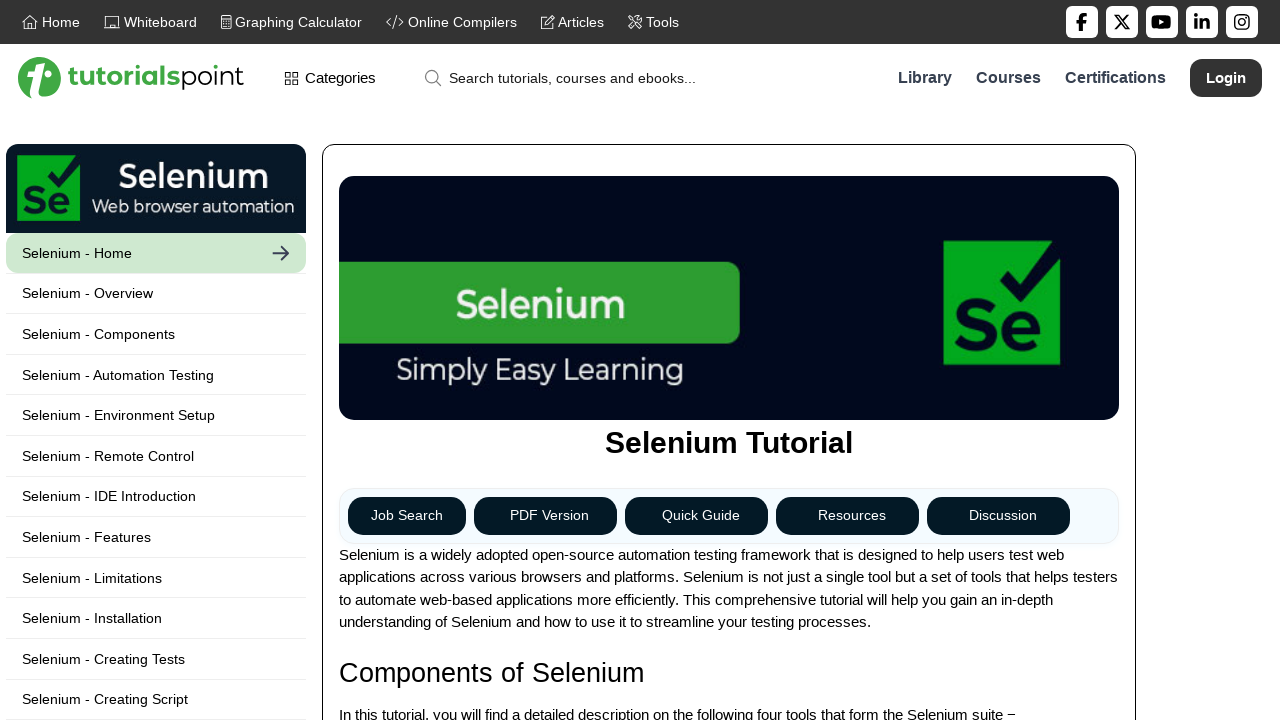

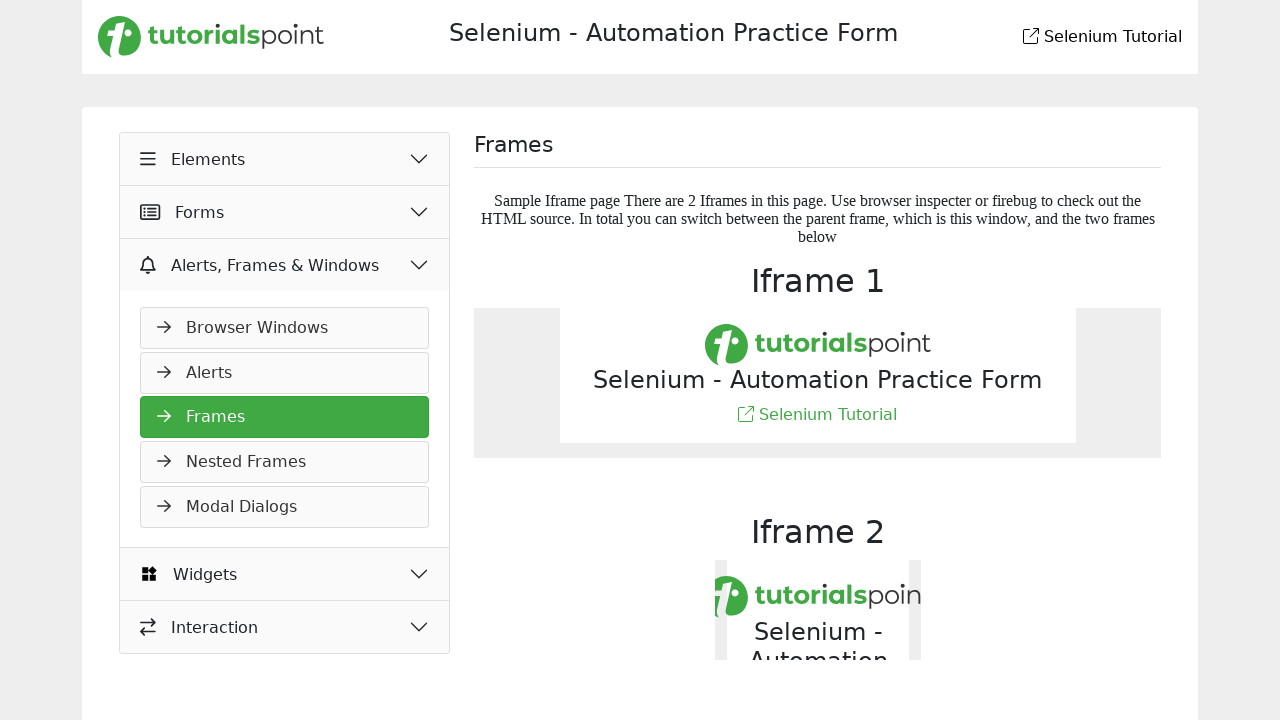